Tests drag and drop functionality by dragging an element from source to target location

Starting URL: http://demoqa.com/droppable

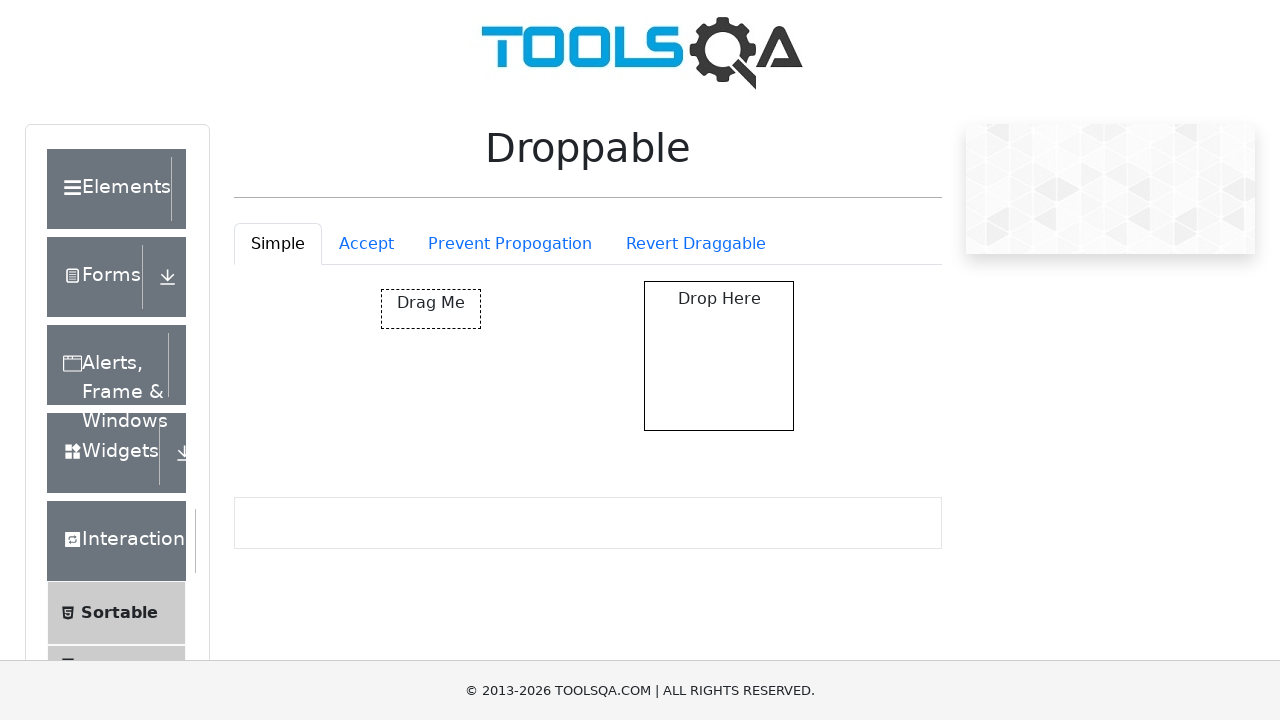

Waited for draggable element to be ready
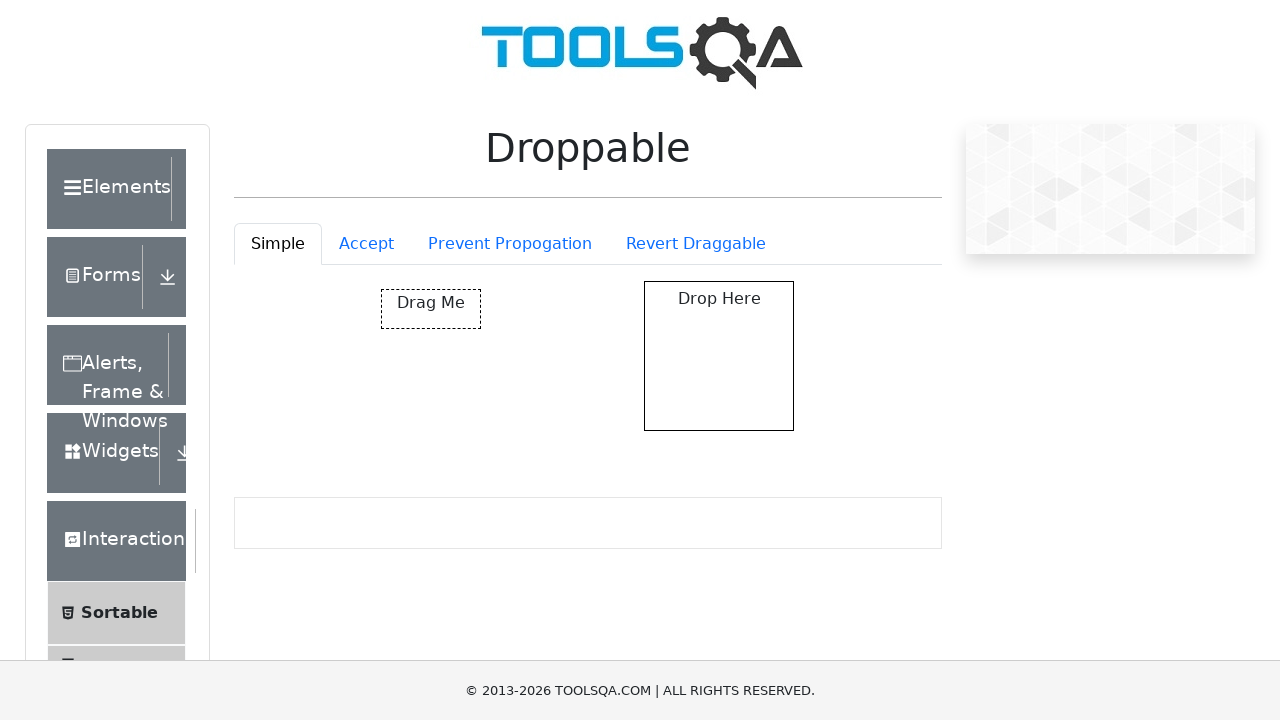

Waited for droppable element to be ready
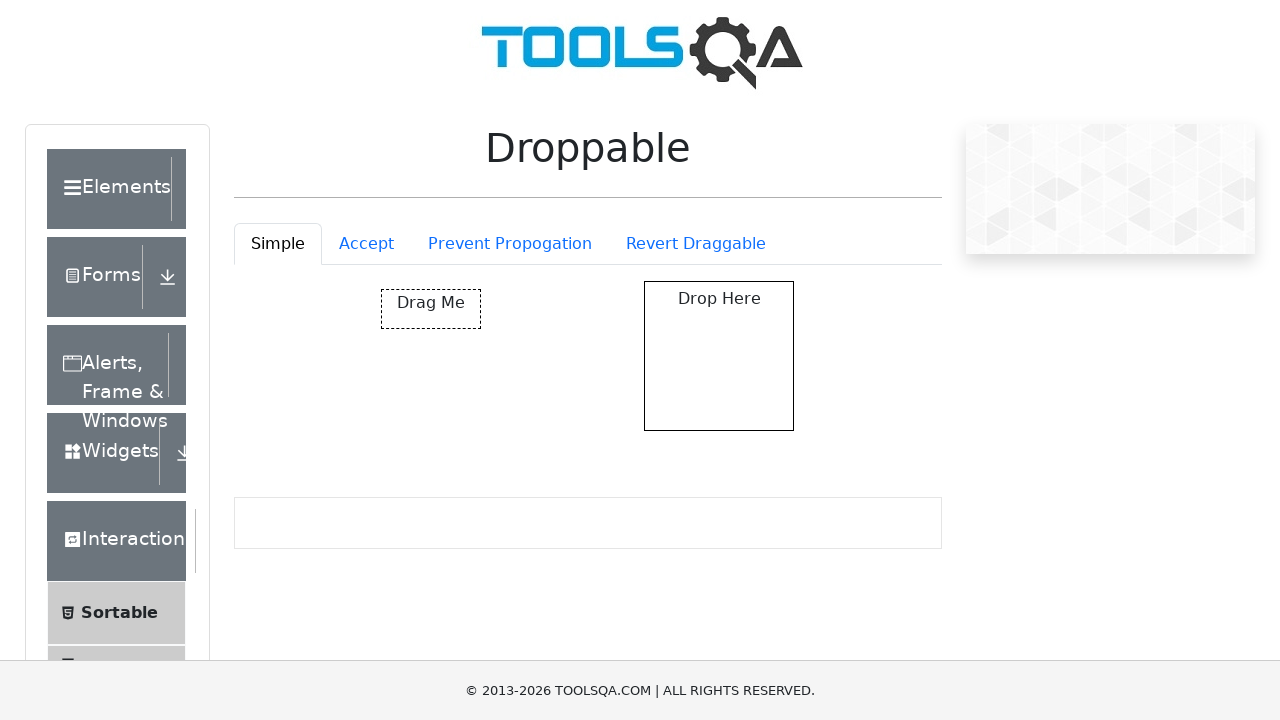

Dragged element from source to target location at (719, 356)
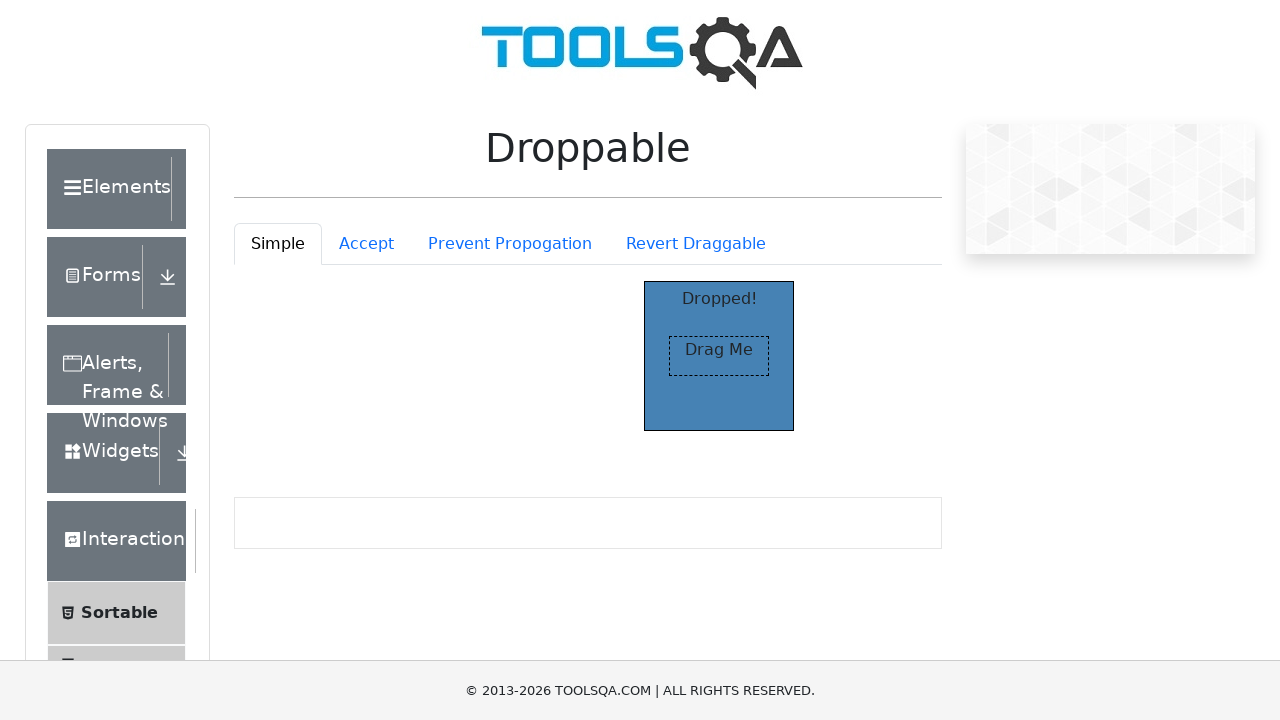

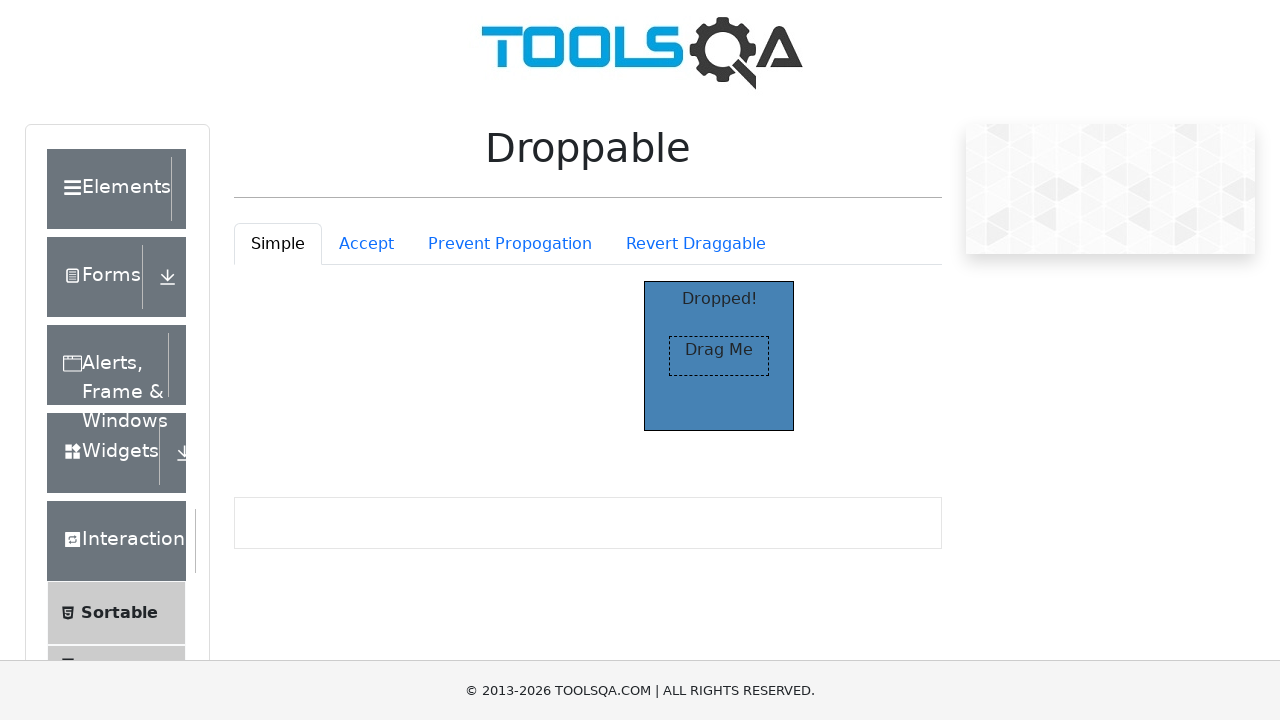